Tests right-click (context menu) functionality by performing a right-click action on a link element

Starting URL: https://the-internet.herokuapp.com/

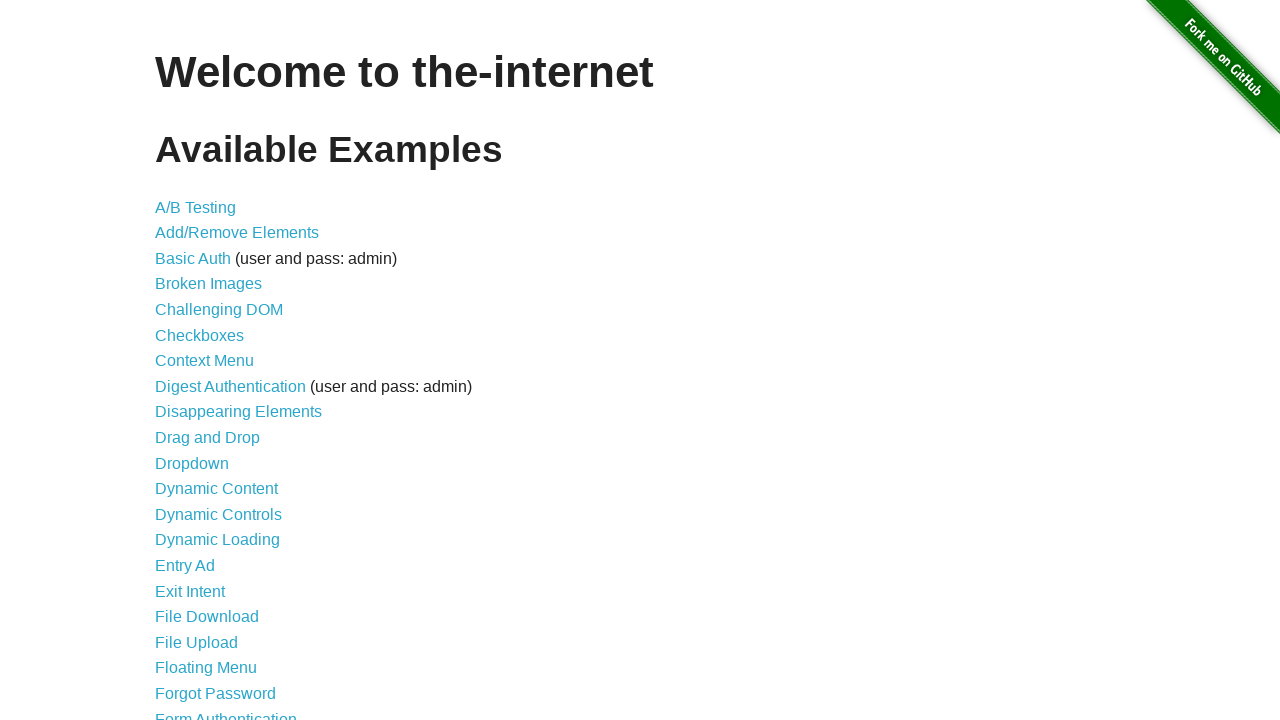

Located link element containing 'Testing' text
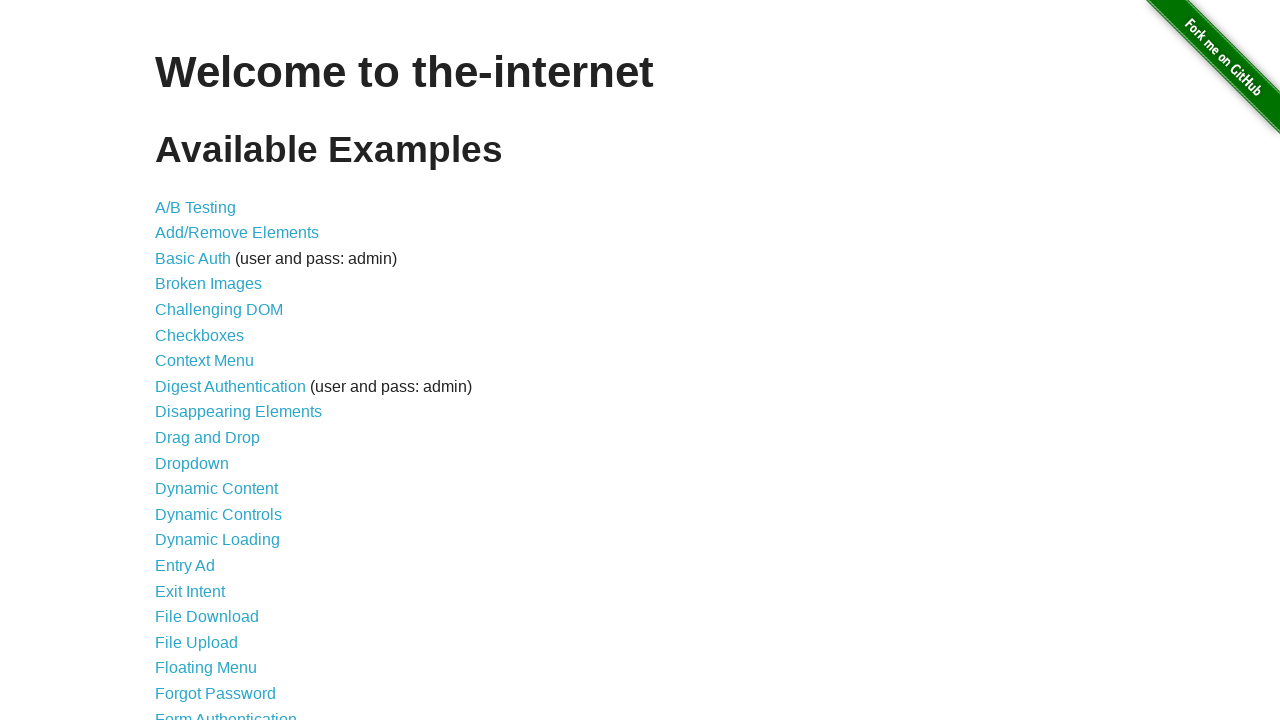

Right-clicked on 'Testing' link to open context menu at (196, 207) on xpath=//a[contains(text(),'Testing')]
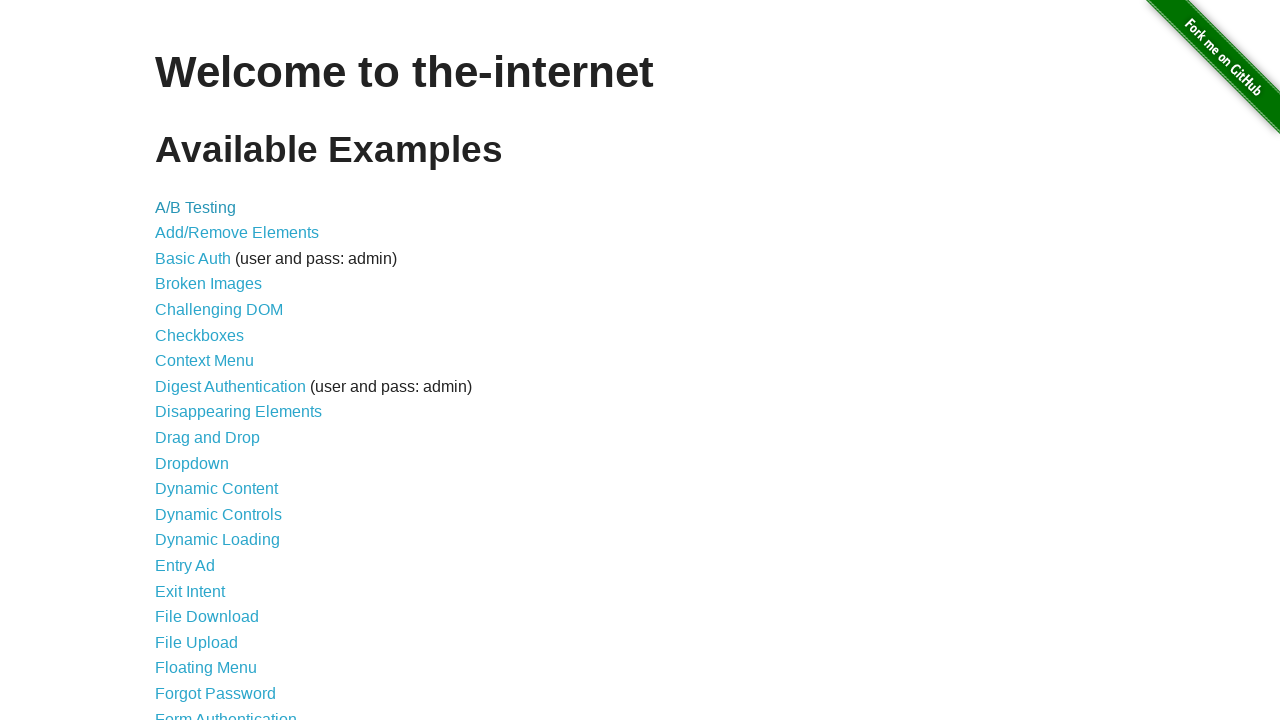

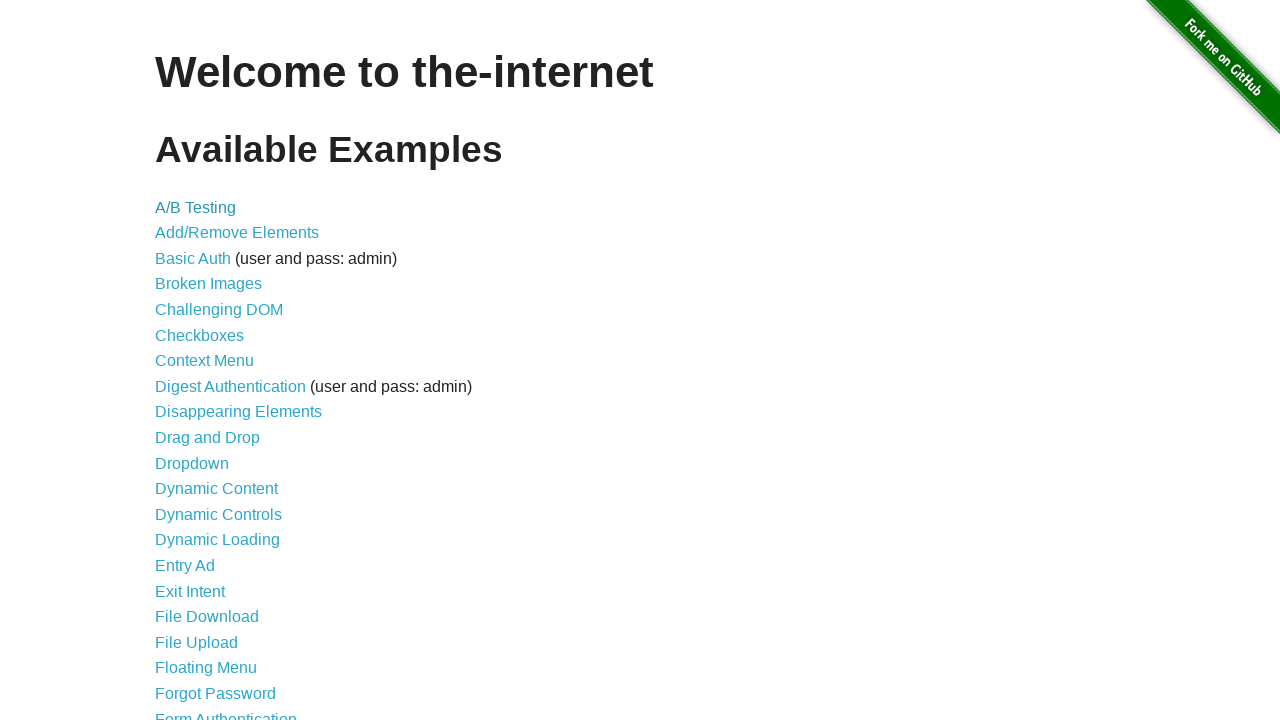